Tests the DemoQA practice form by filling out personal information including name, email, gender, mobile number, hobbies, subjects, and state/city dropdowns, then submits the form.

Starting URL: https://demoqa.com/automation-practice-form

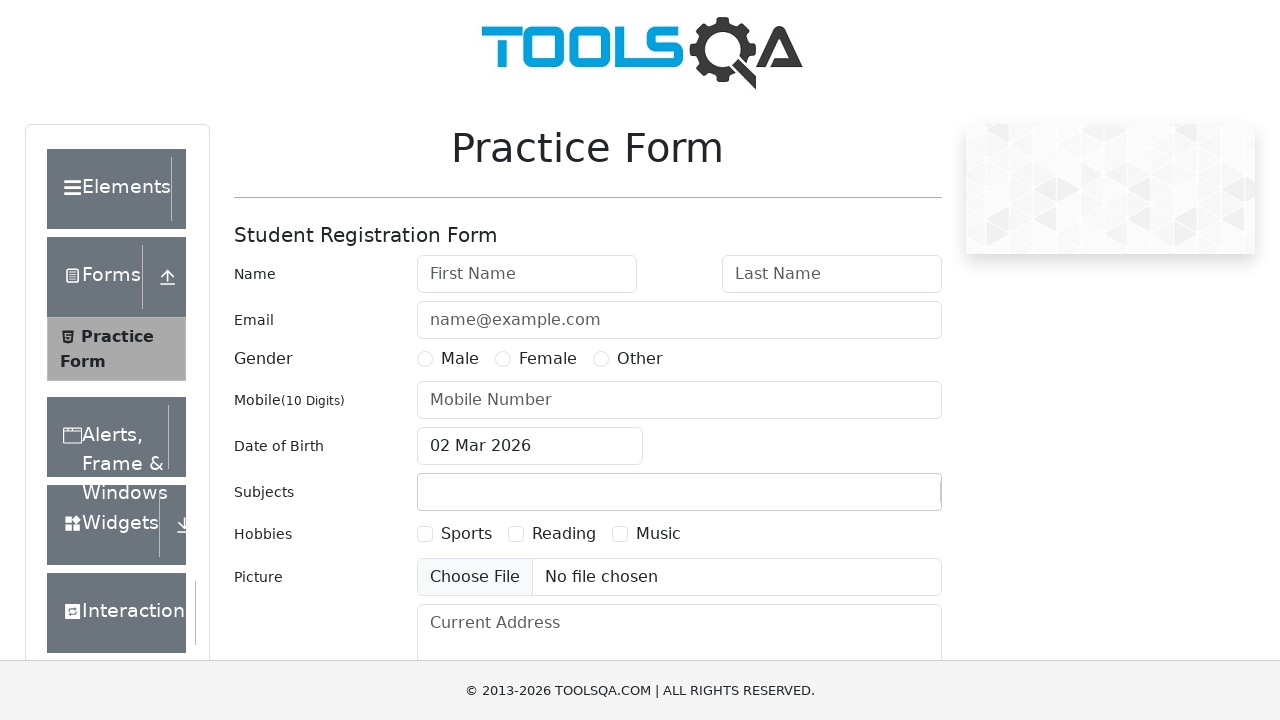

Filled first name field with 'Marcus' on #firstName
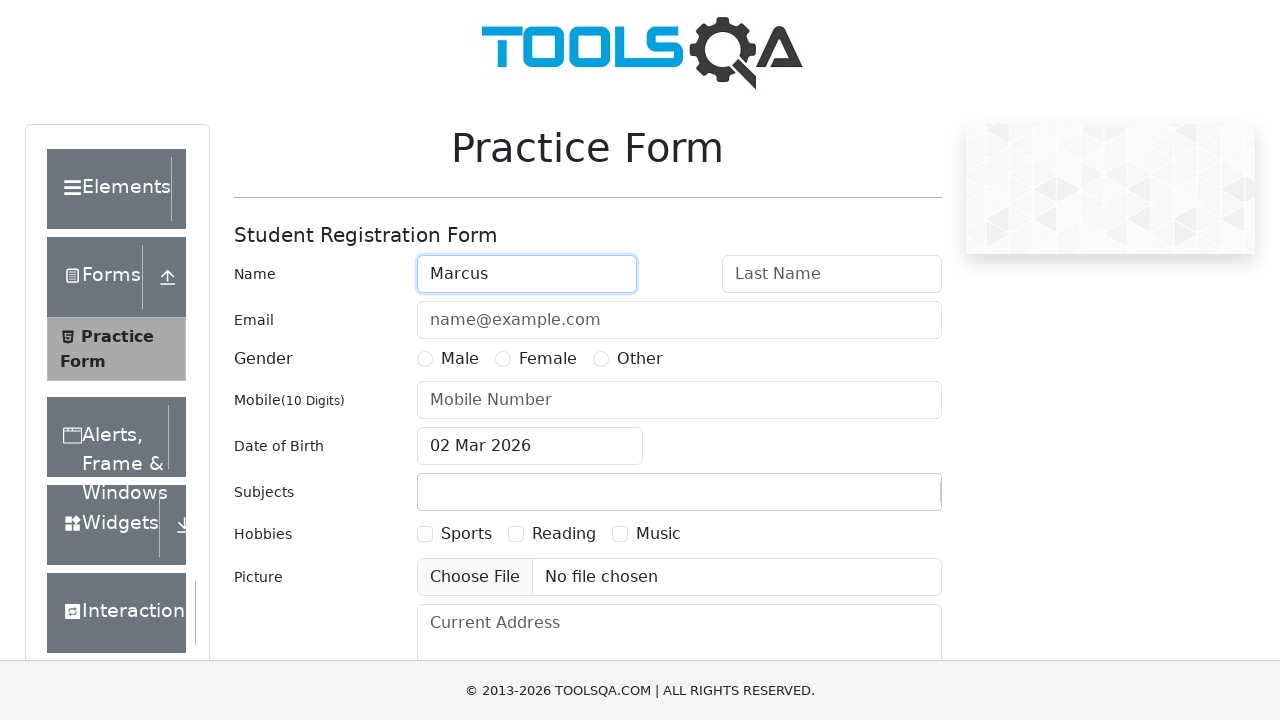

Filled last name field with 'Thompson' on #lastName
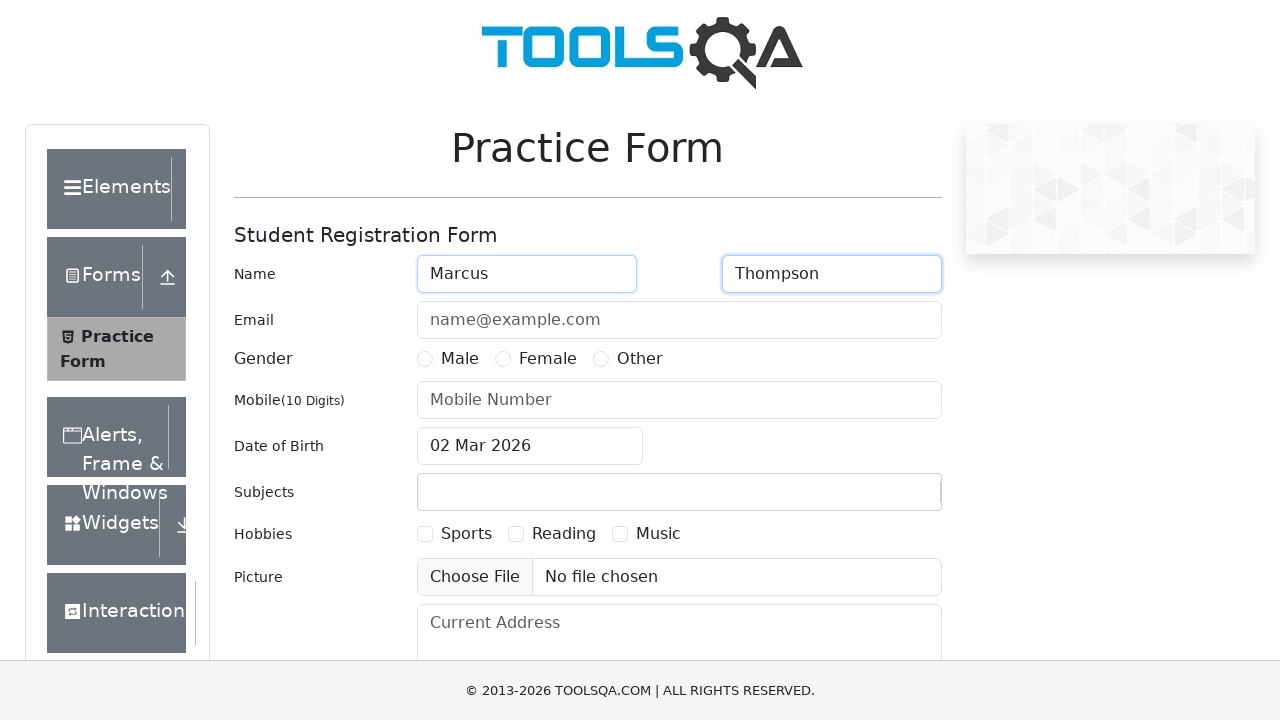

Filled email field with 'marcus.thompson@example.com' on #userEmail
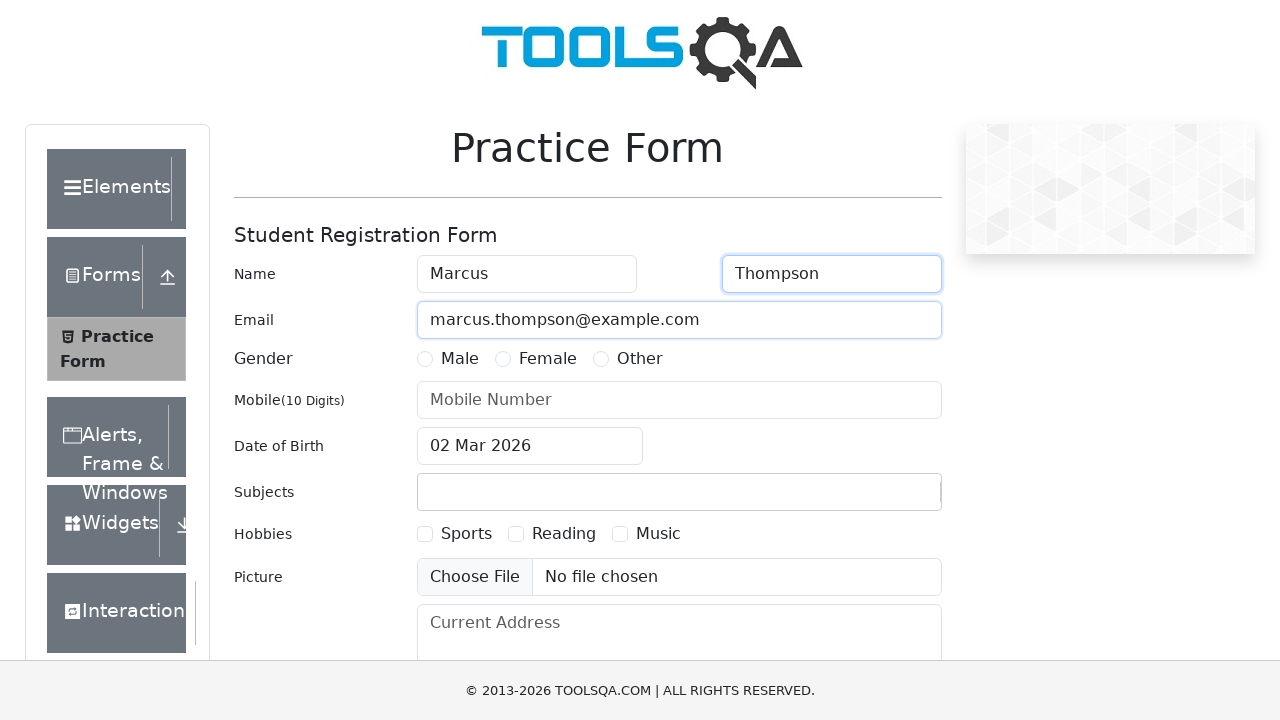

Selected 'Female' gender option at (548, 359) on xpath=//label[text()='Female']
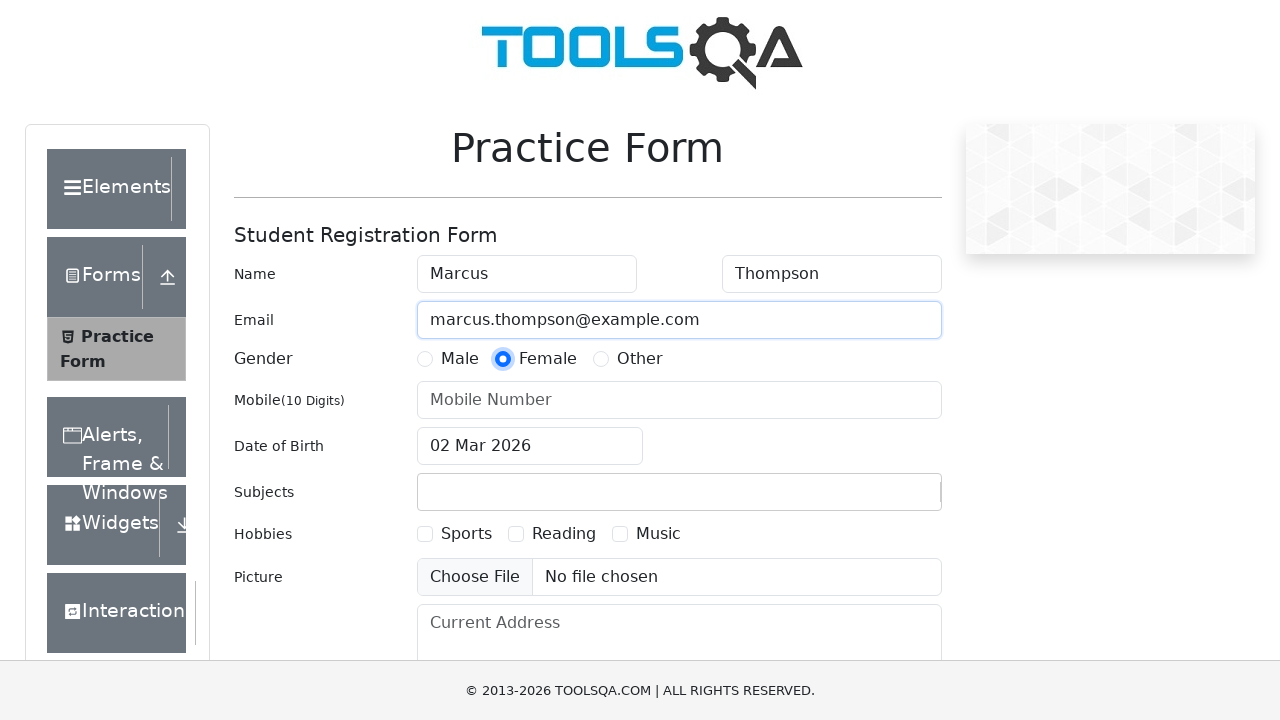

Filled mobile number field with '8765432109' on #userNumber
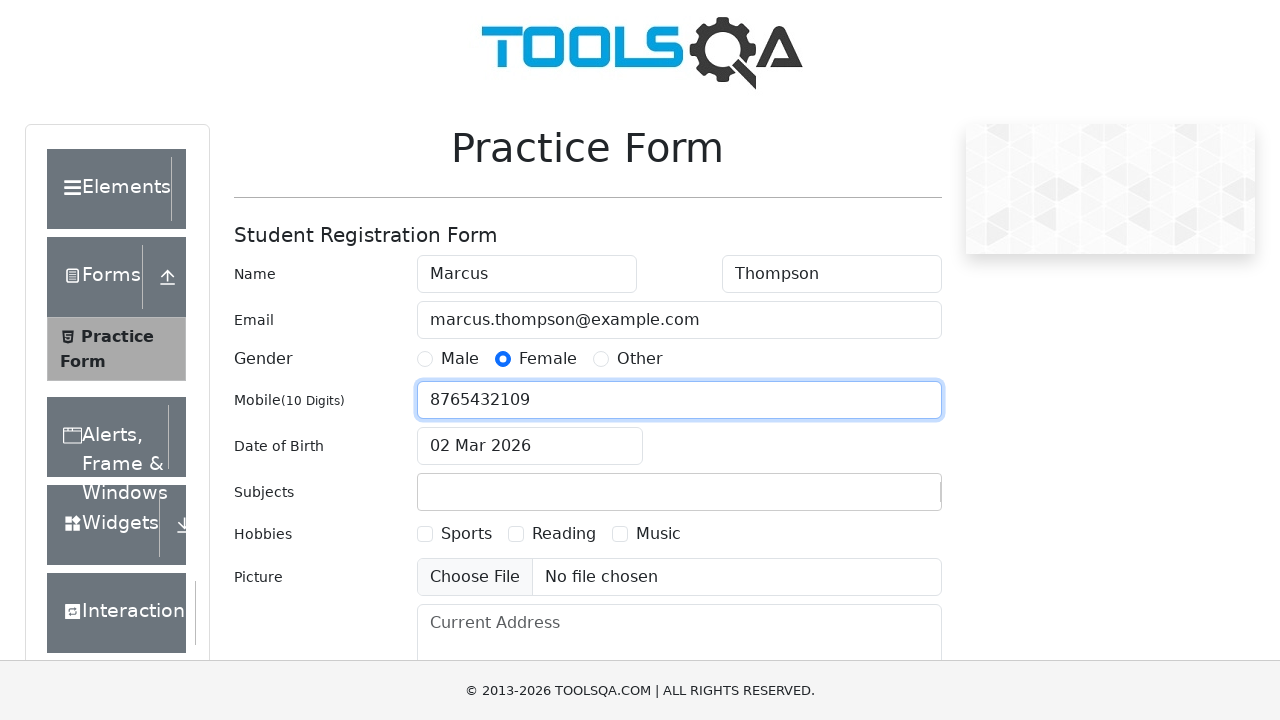

Selected 'Sports' hobby checkbox at (466, 534) on xpath=//label[text()='Sports']
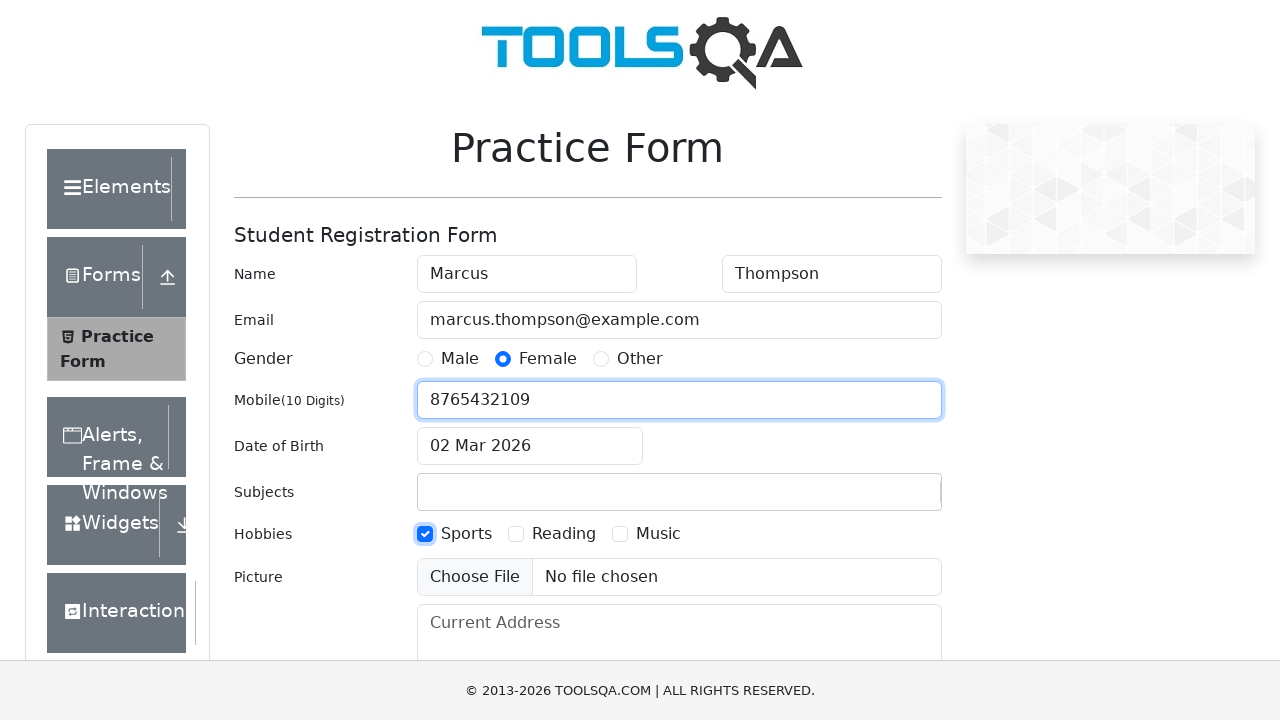

Selected 'Reading' hobby checkbox at (564, 534) on xpath=//label[text()='Reading']
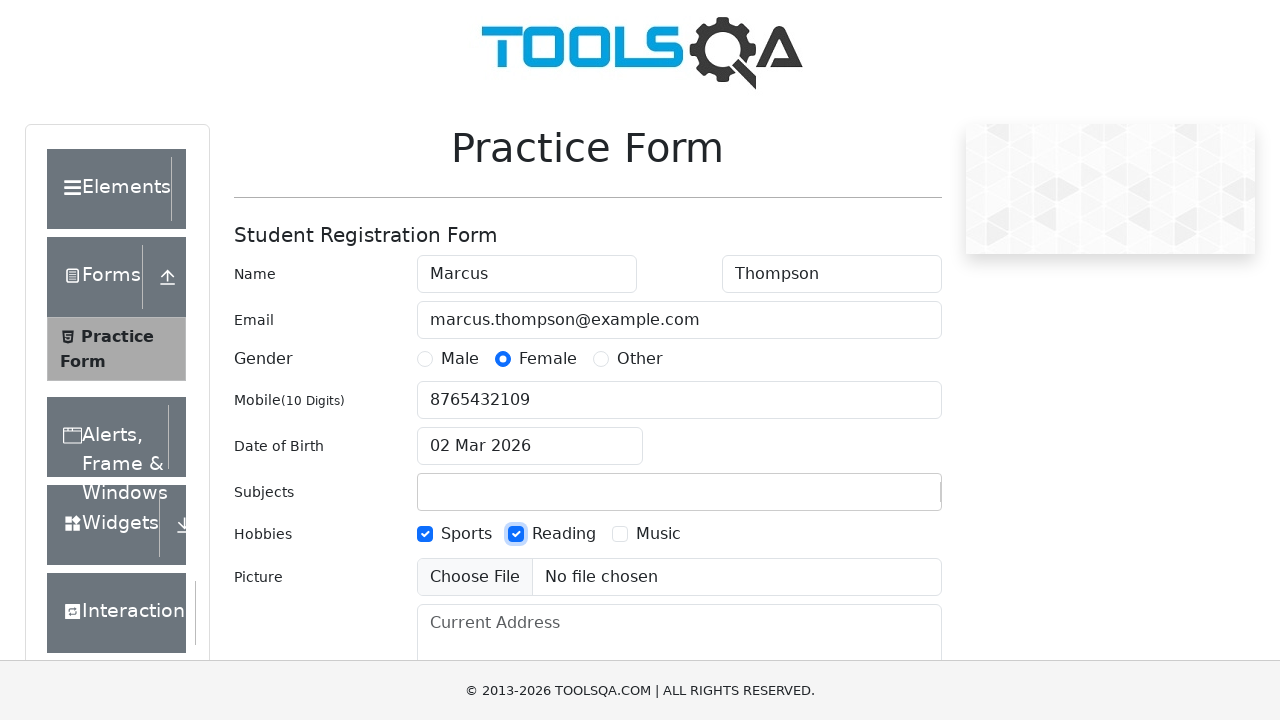

Entered subject 'Maths' in subjects field on #subjectsInput
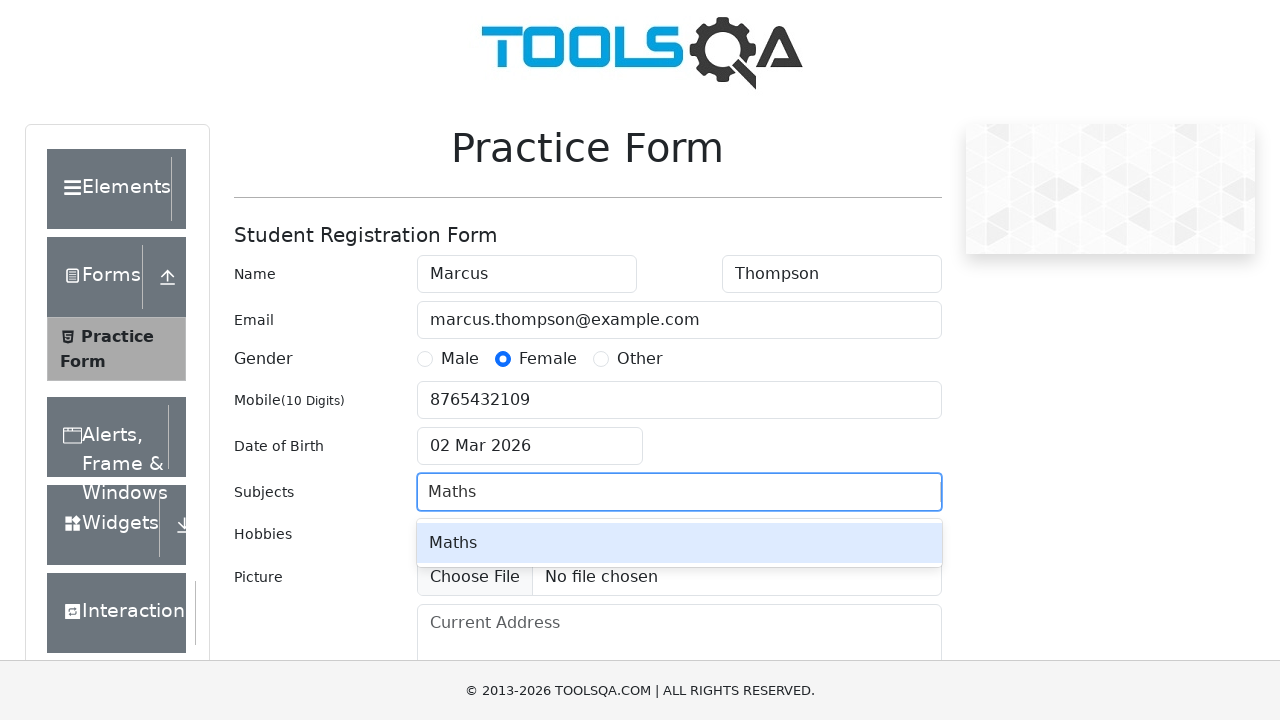

Confirmed subject 'Maths' with Enter key on #subjectsInput
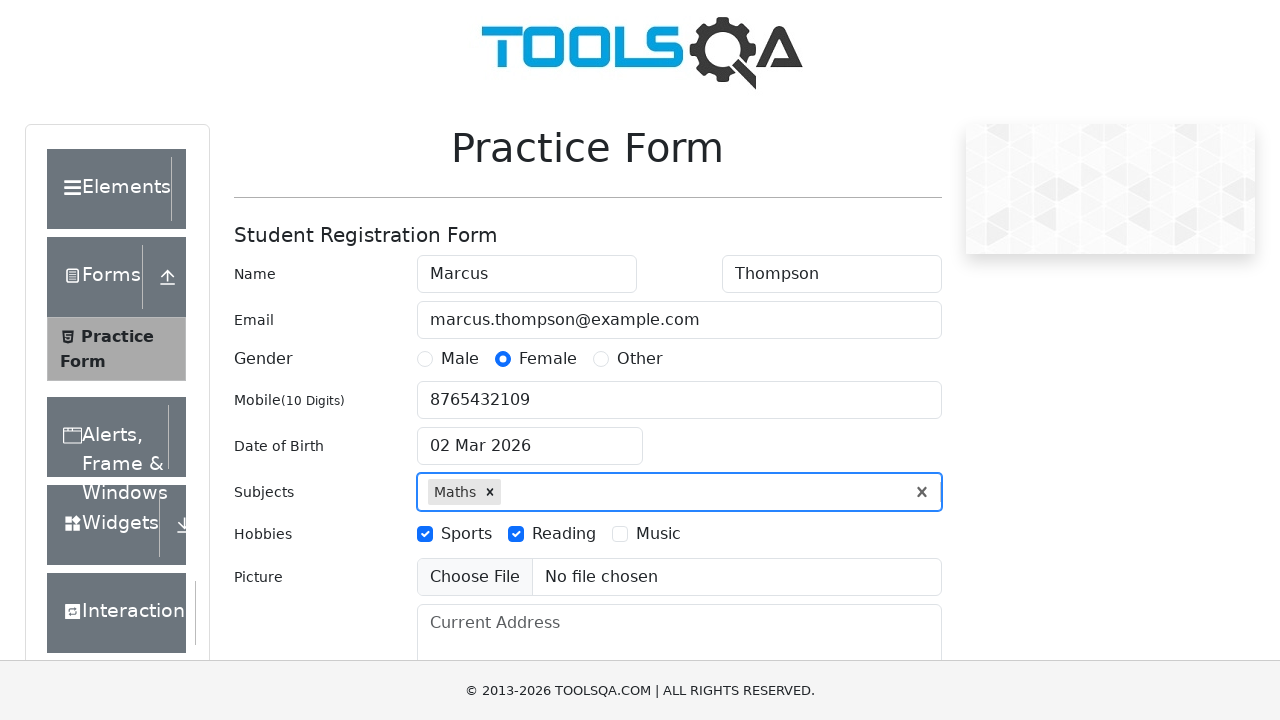

Entered subject 'Physics' in subjects field on #subjectsInput
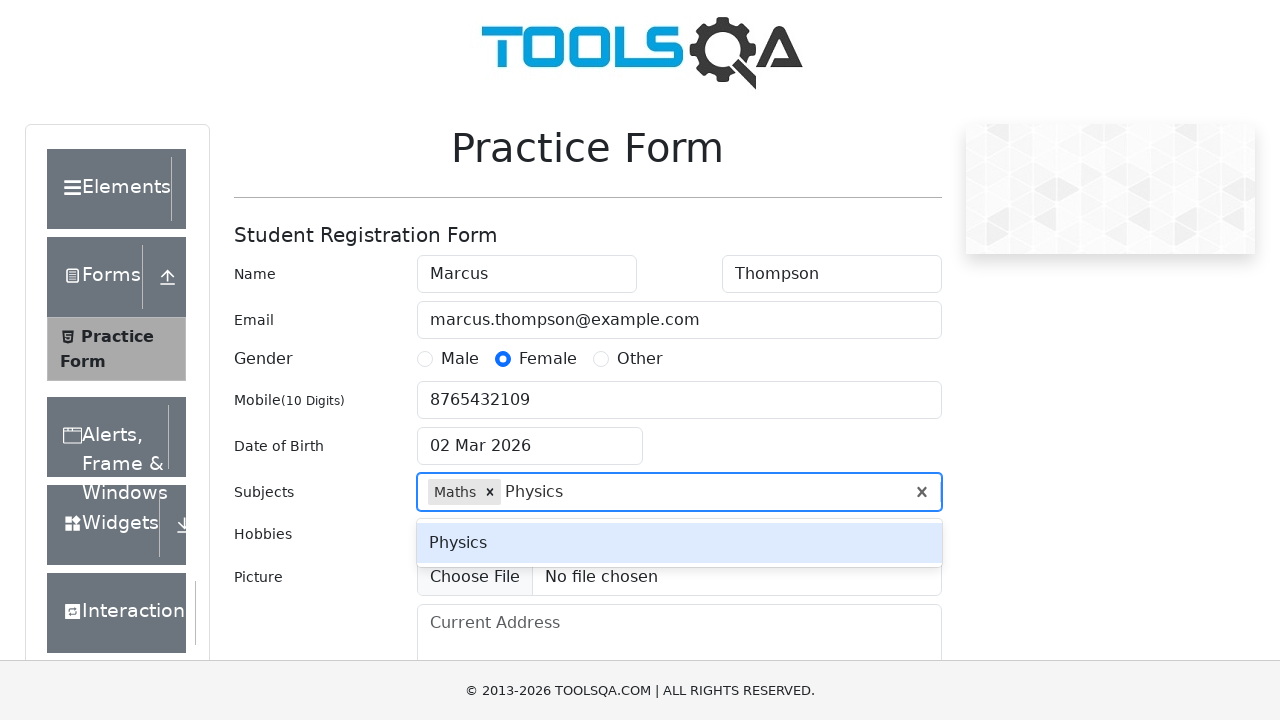

Confirmed subject 'Physics' with Enter key on #subjectsInput
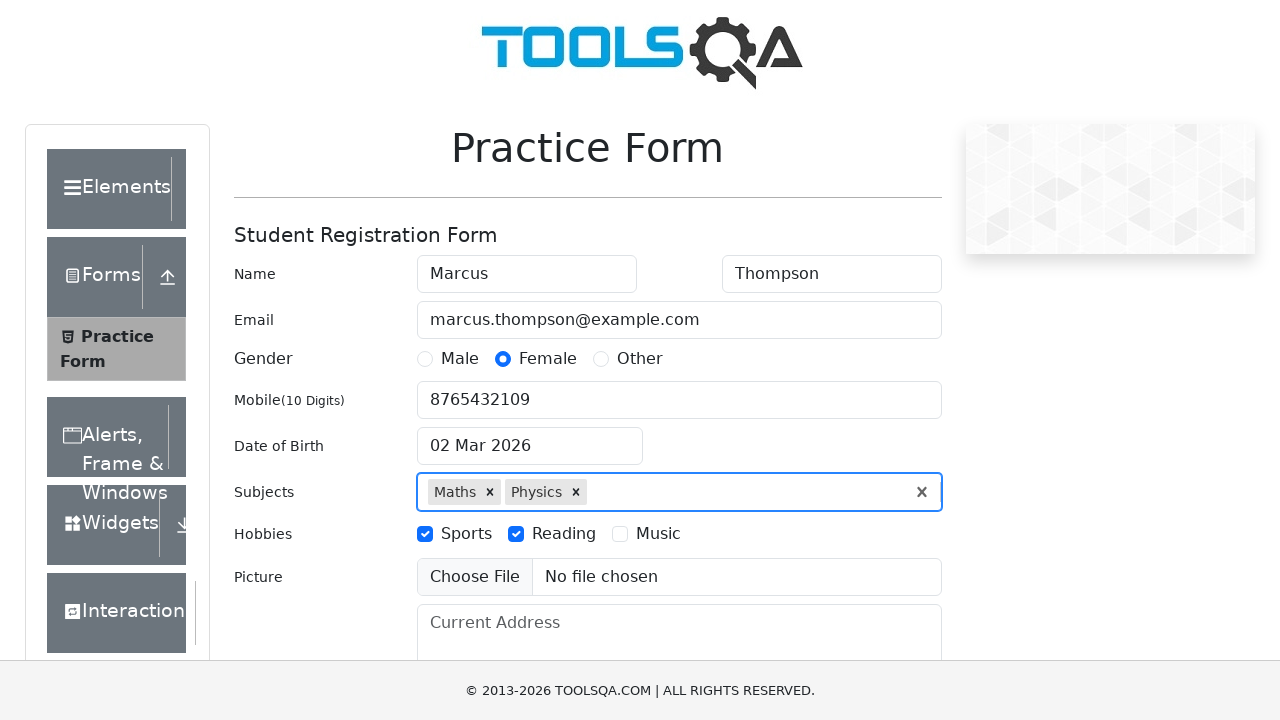

Entered subject 'Economics' in subjects field on #subjectsInput
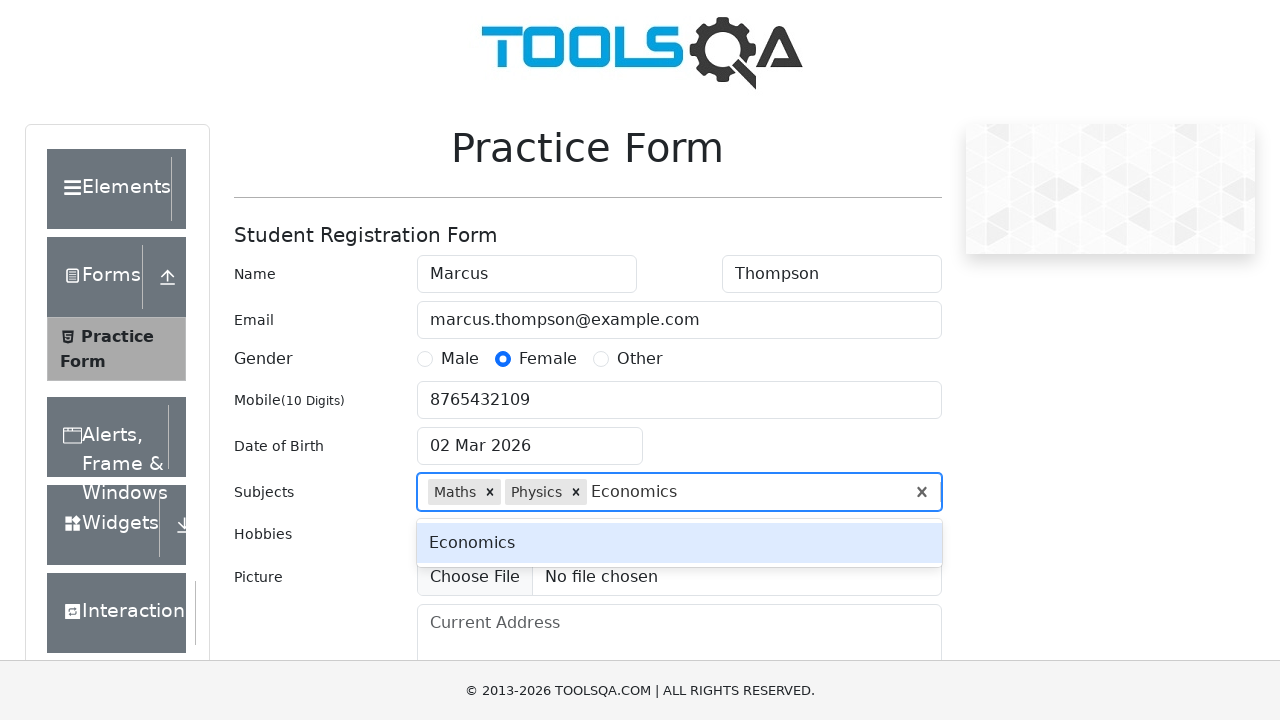

Confirmed subject 'Economics' with Enter key on #subjectsInput
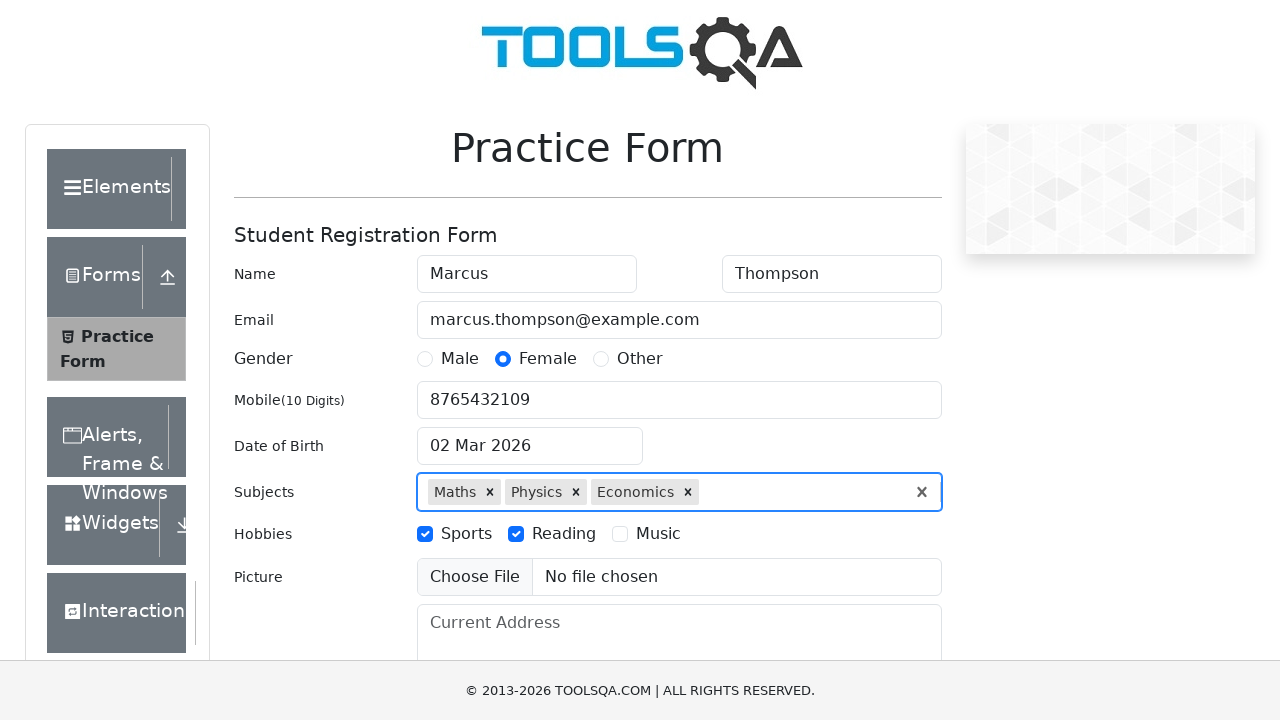

Entered subject 'English' in subjects field on #subjectsInput
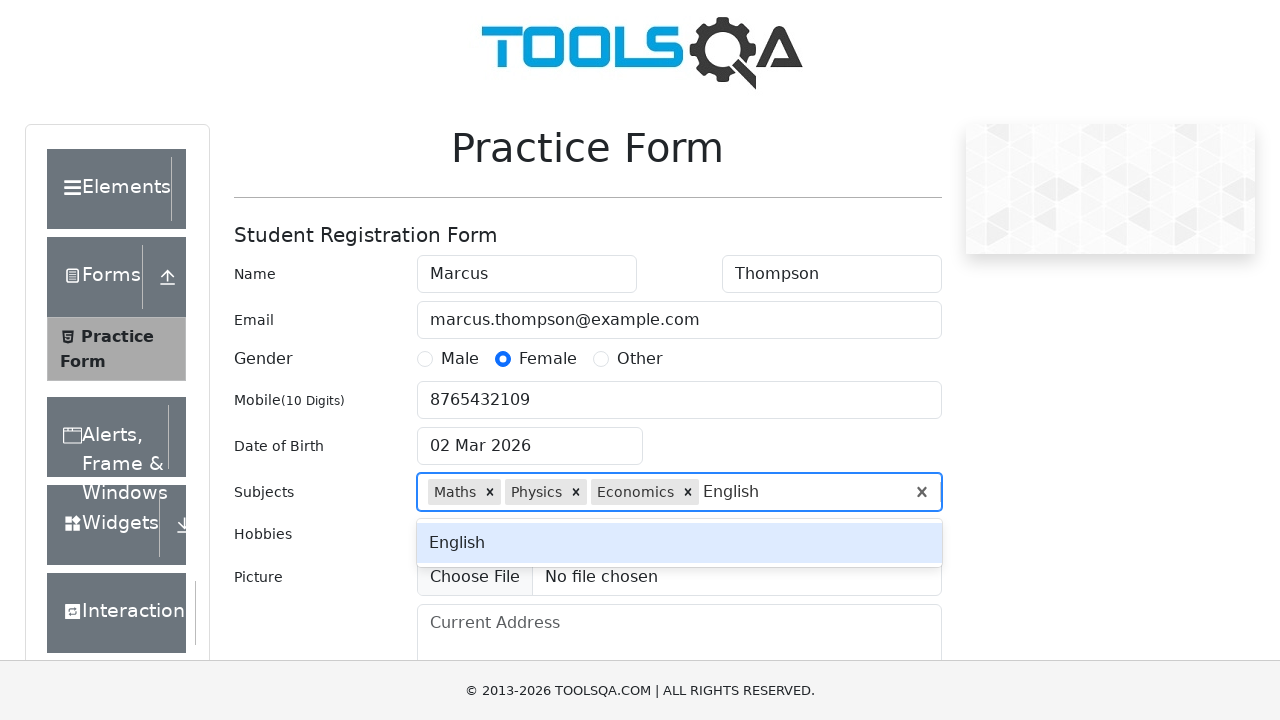

Confirmed subject 'English' with Enter key on #subjectsInput
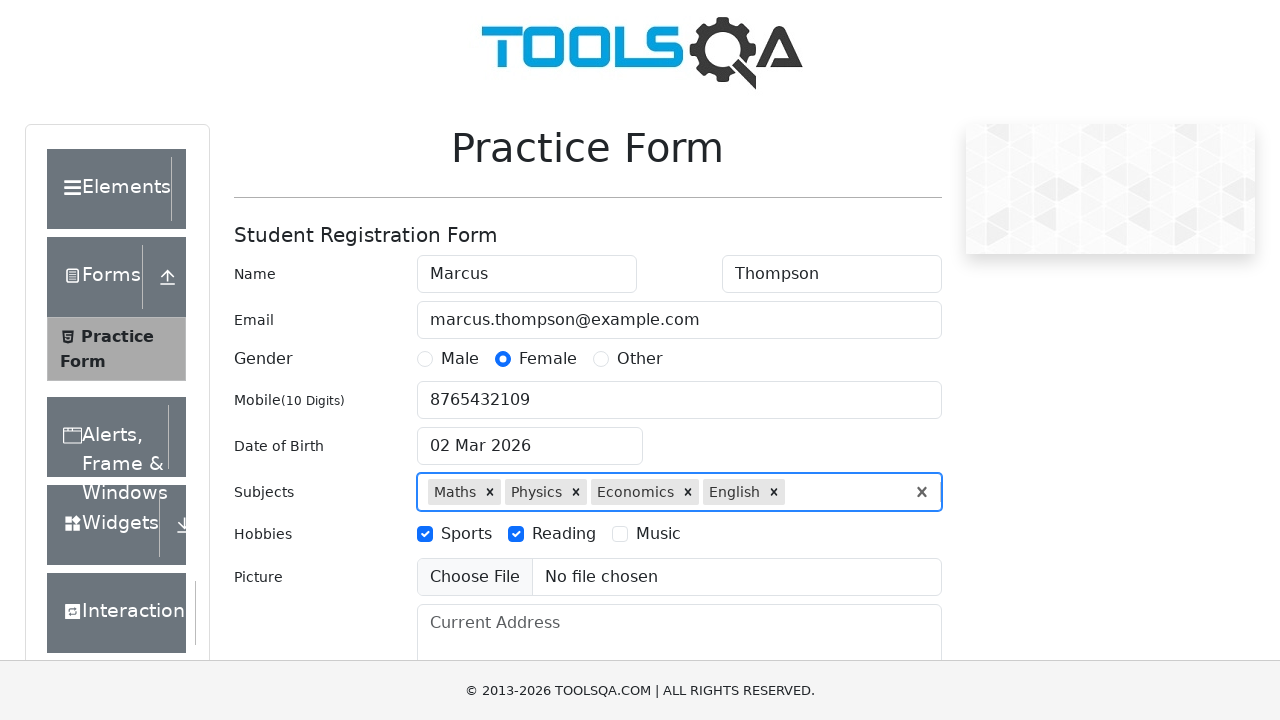

Clicked state dropdown to open it at (527, 437) on #state
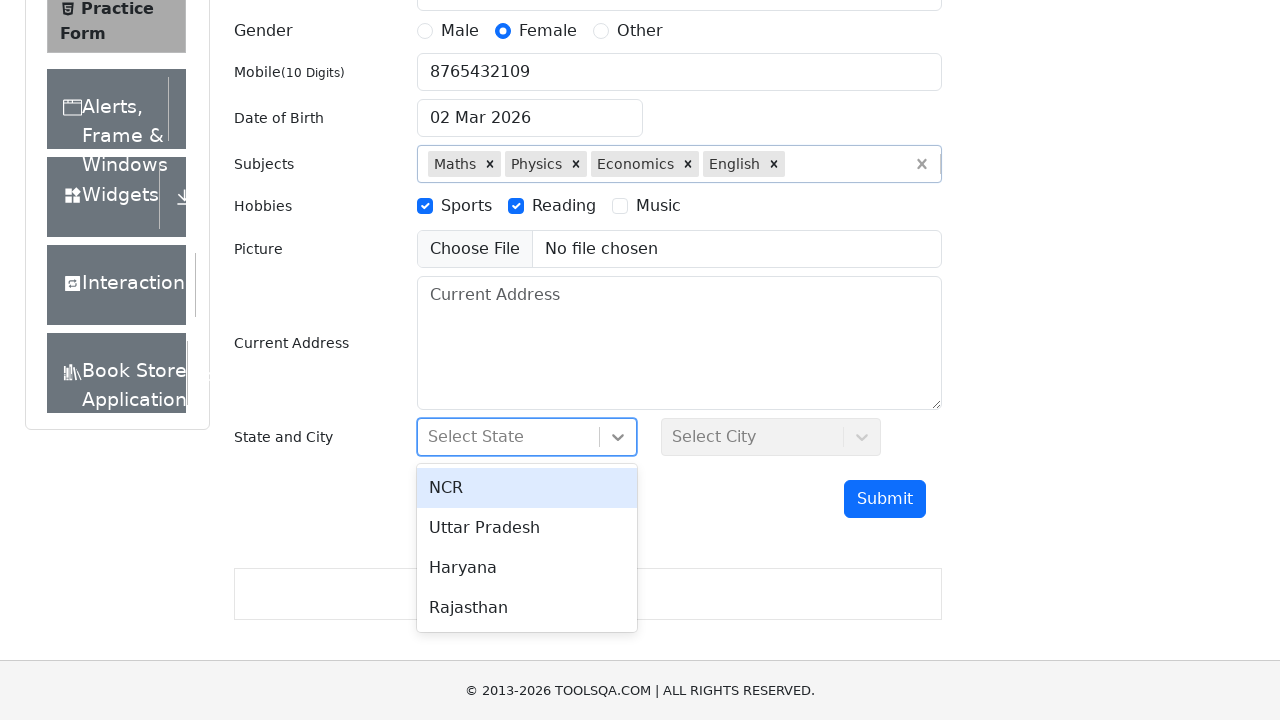

Entered 'NCR' in state search field on #react-select-3-input
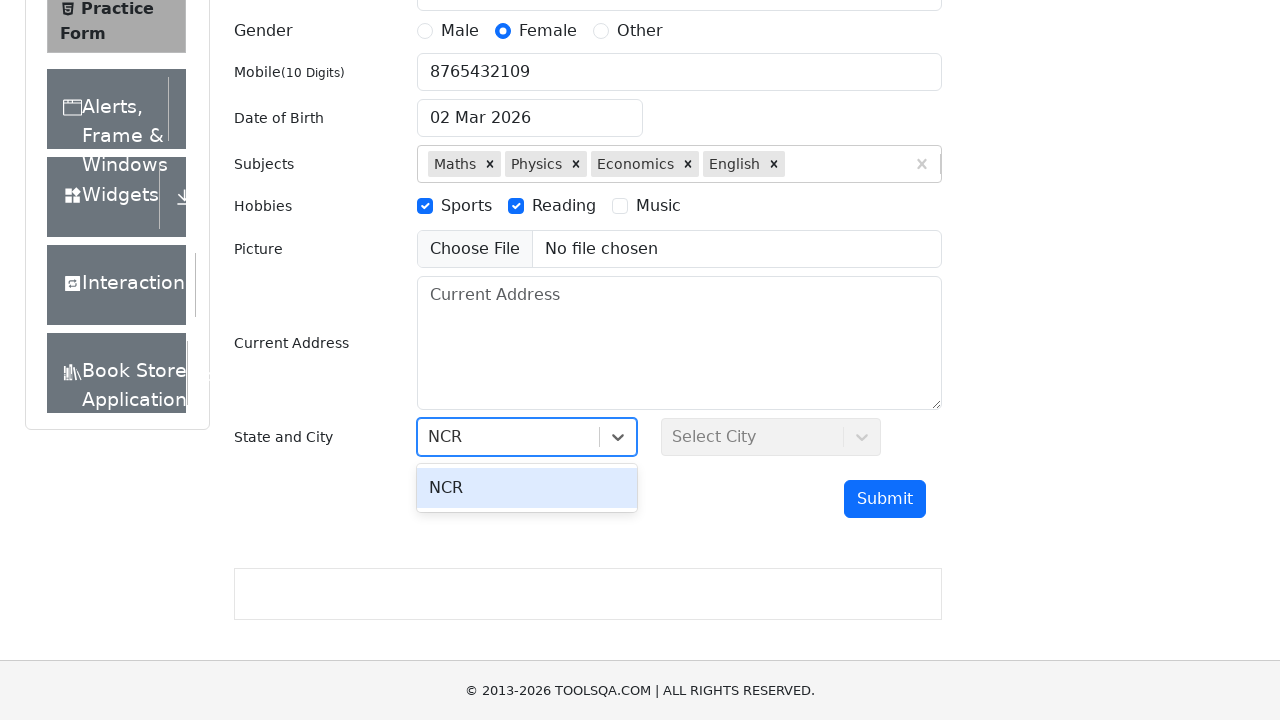

Confirmed state selection 'NCR' with Enter key on #react-select-3-input
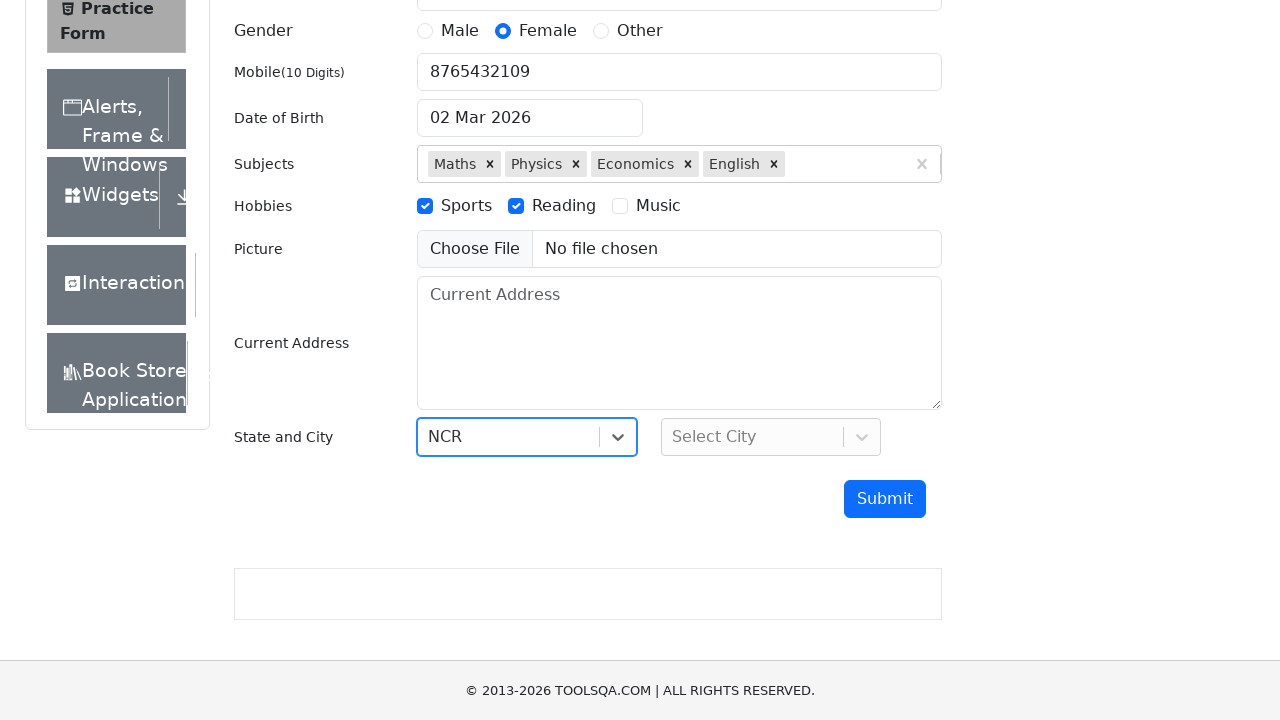

Clicked city dropdown to open it at (771, 437) on #city
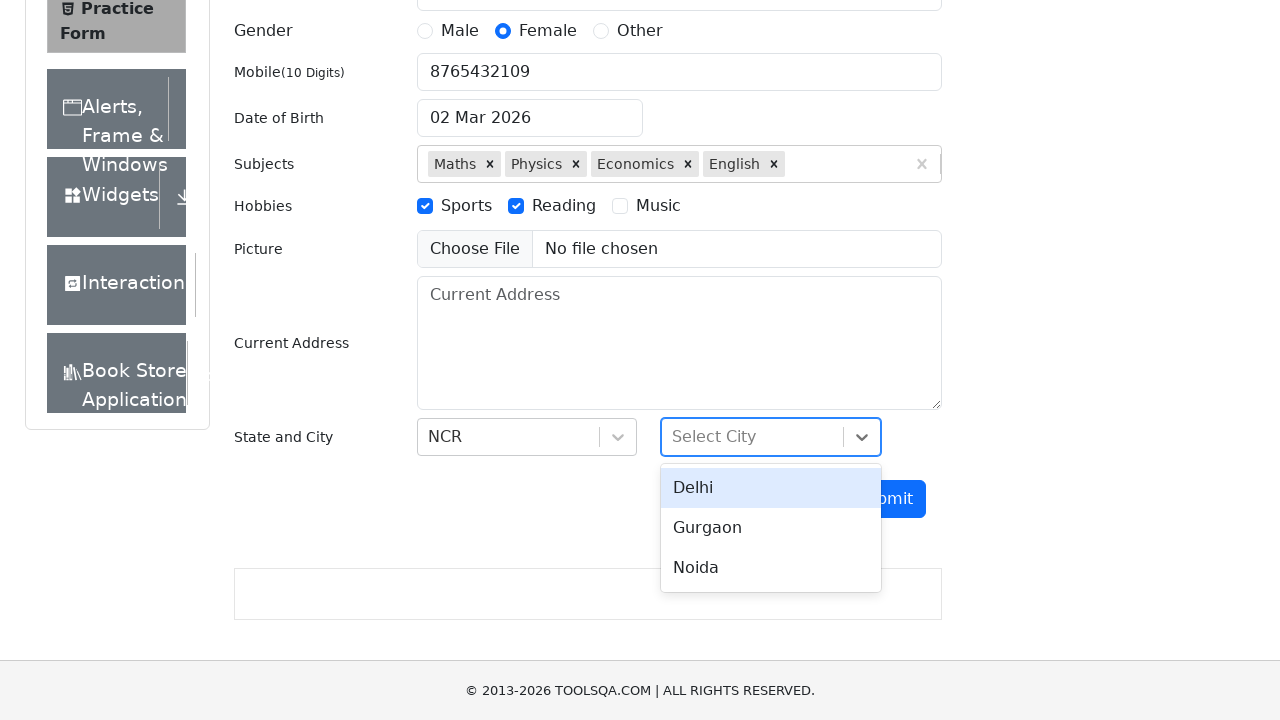

Entered 'Delhi' in city search field on #react-select-4-input
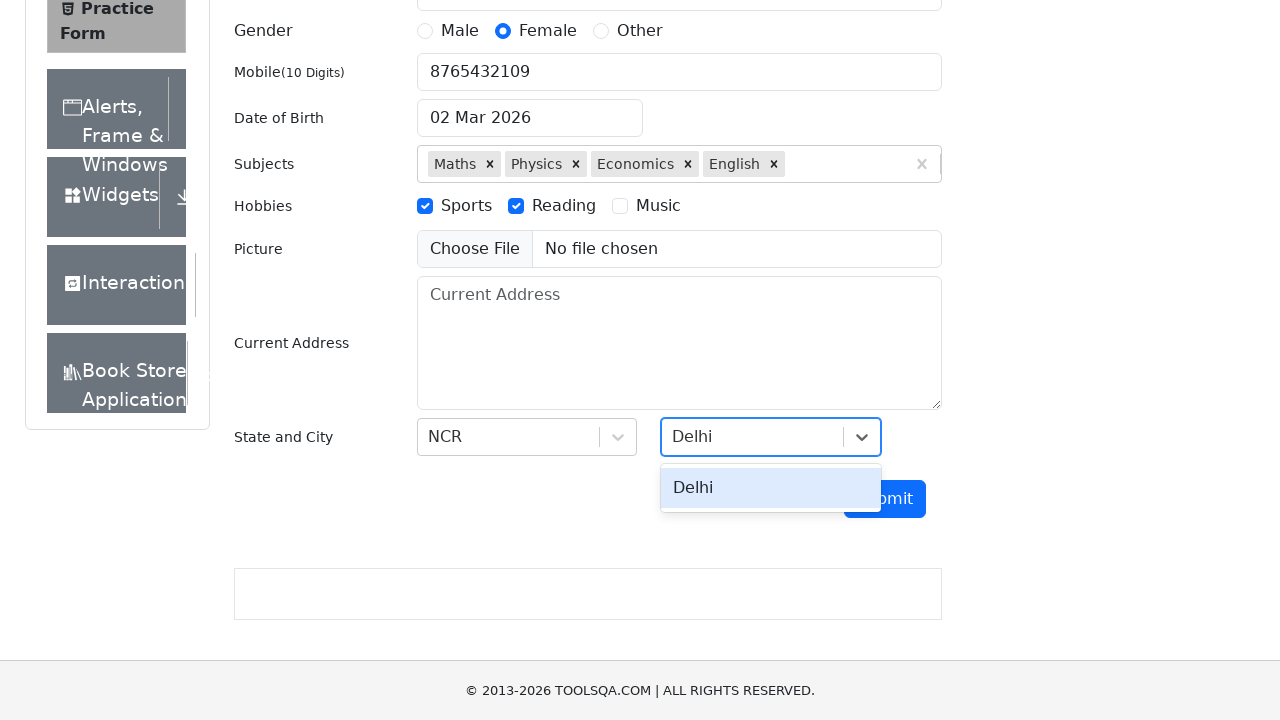

Confirmed city selection 'Delhi' with Enter key on #react-select-4-input
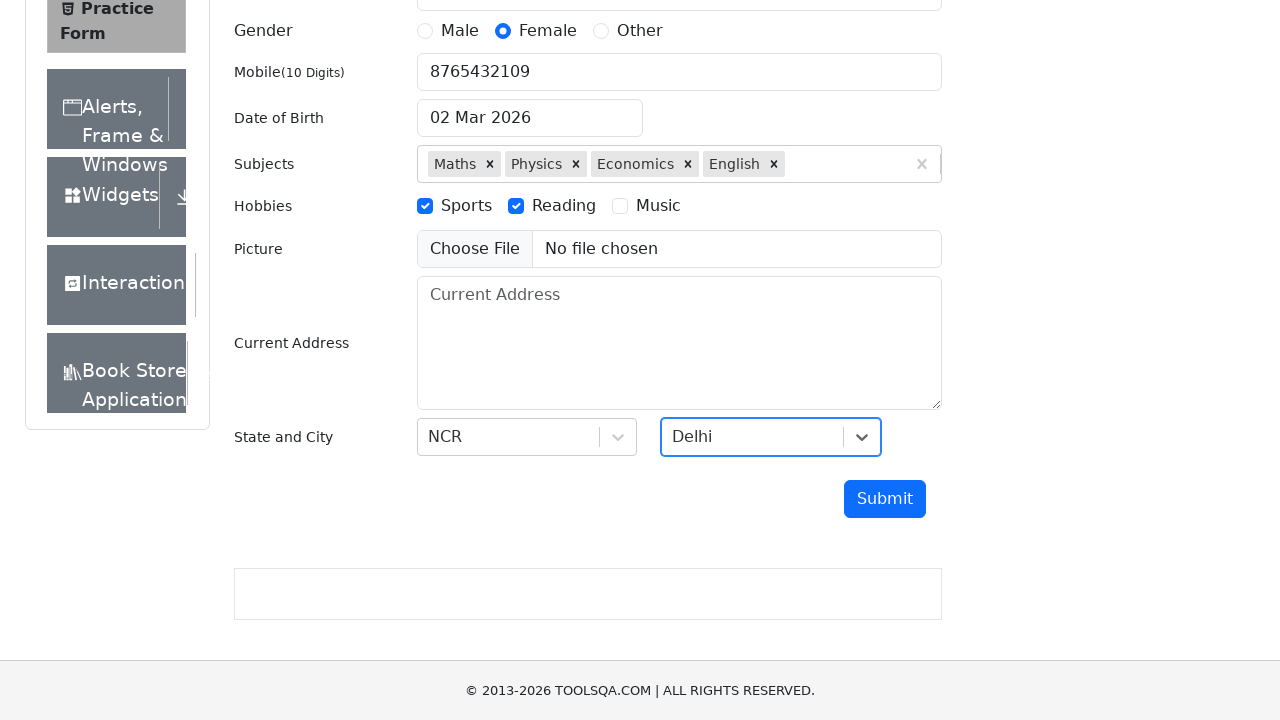

Scrolled to submit button
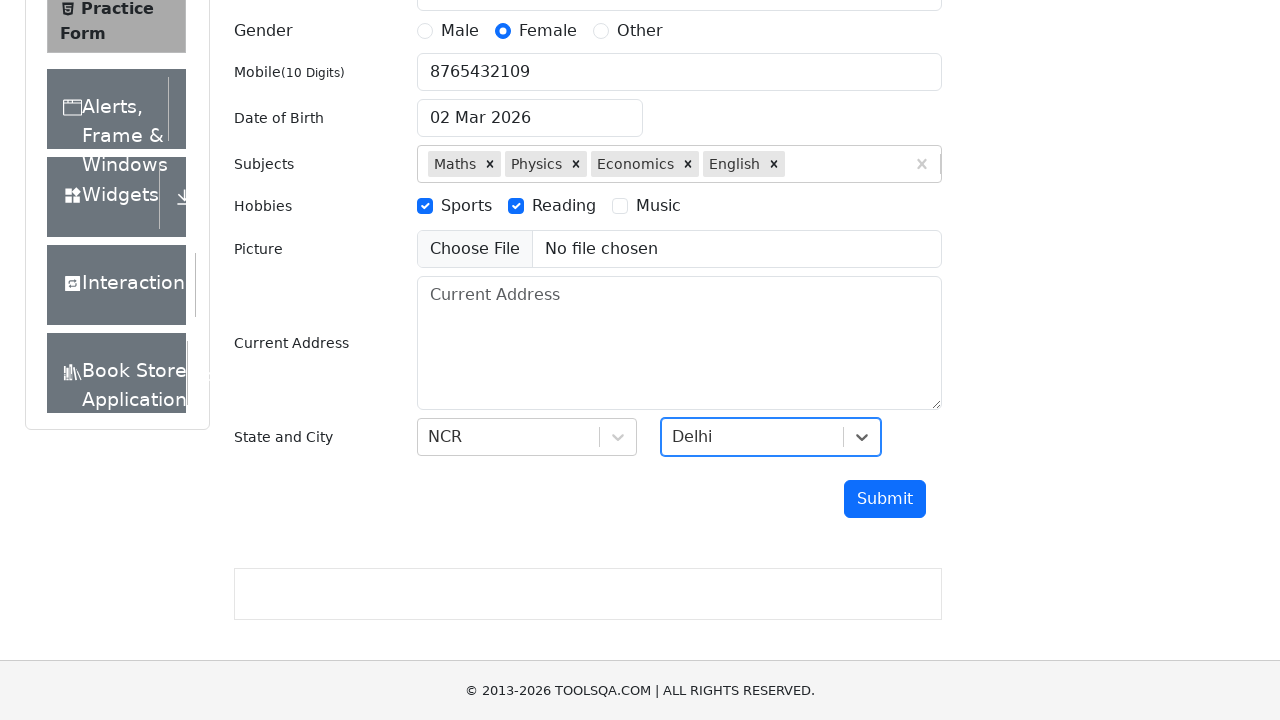

Clicked submit button to submit the form at (885, 499) on #submit
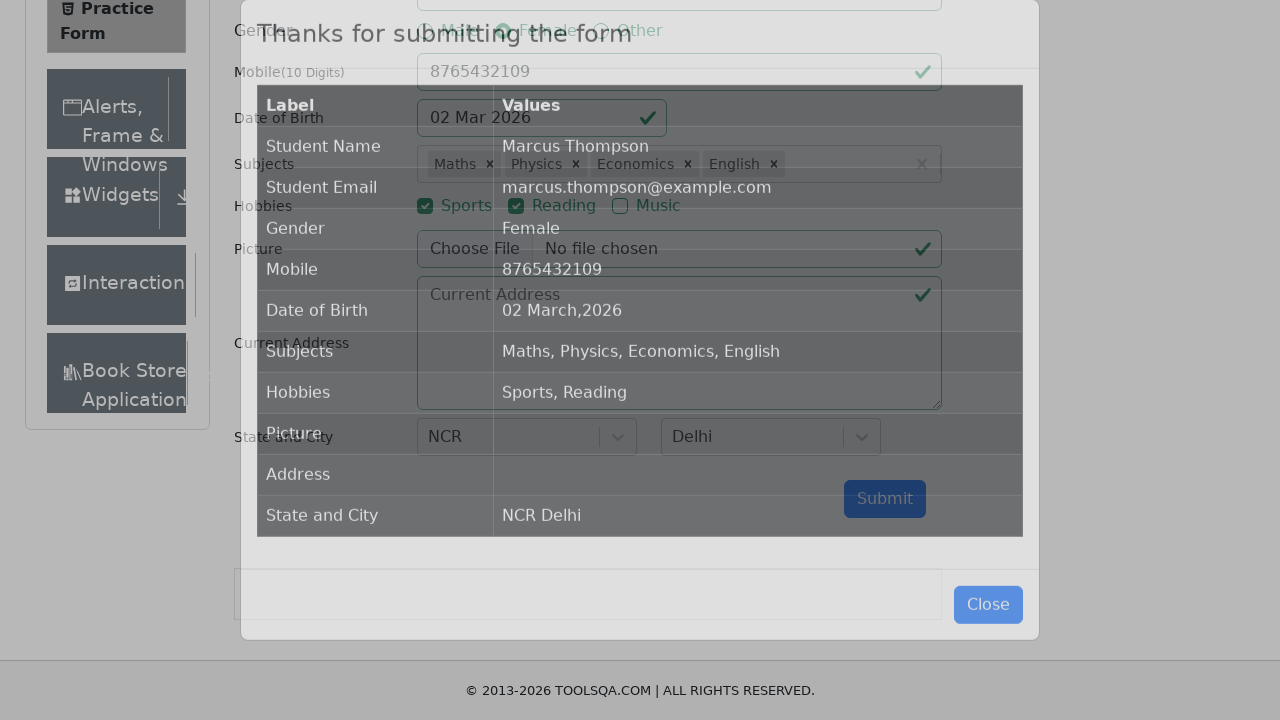

Submission confirmation modal appeared
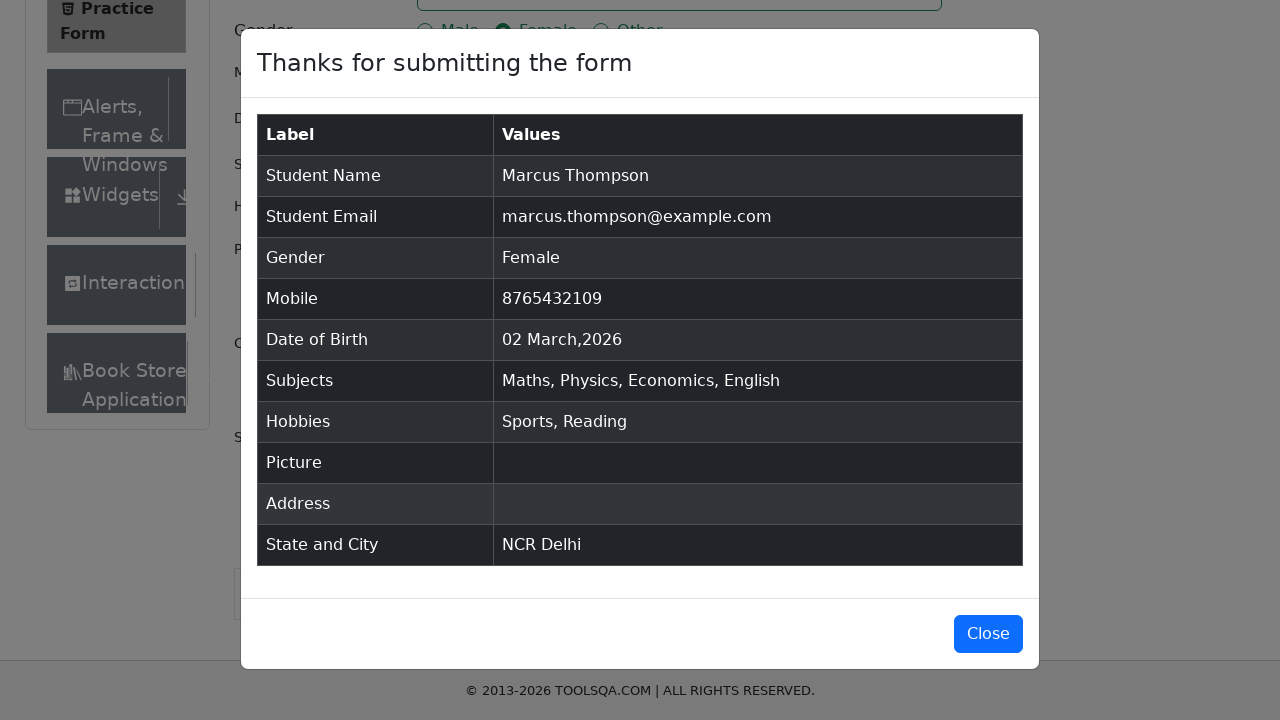

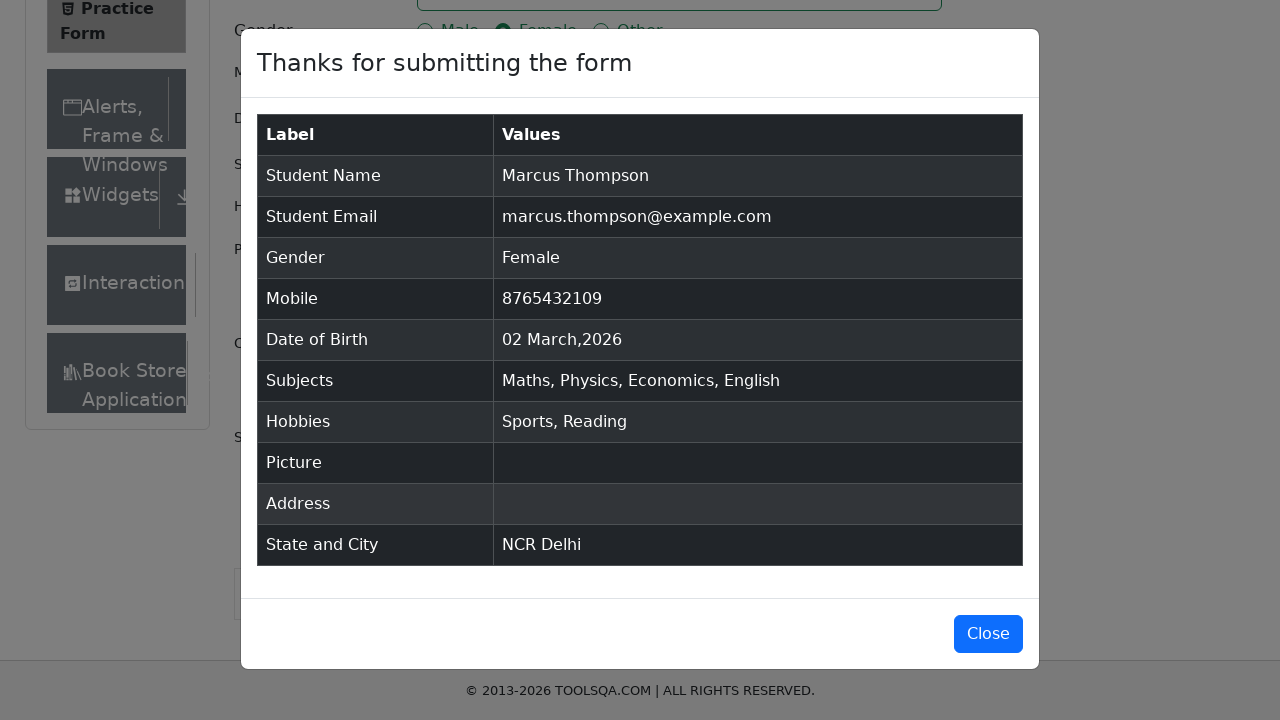